Tests basic browser navigation commands by maximizing the window, navigating back, forward, and refreshing the page on Rahul Shetty Academy's practice site.

Starting URL: https://rahulshettyacademy.com/AutomationPractice/

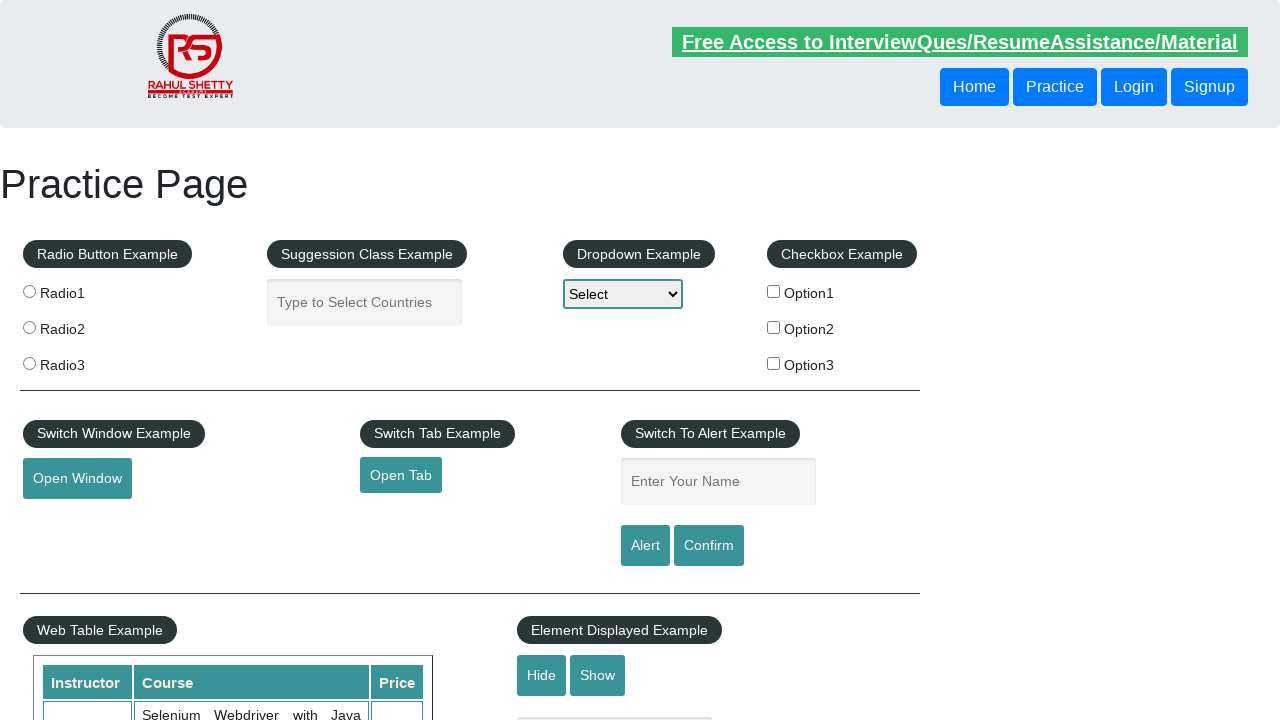

Set viewport size to 1920x1080 to maximize browser window
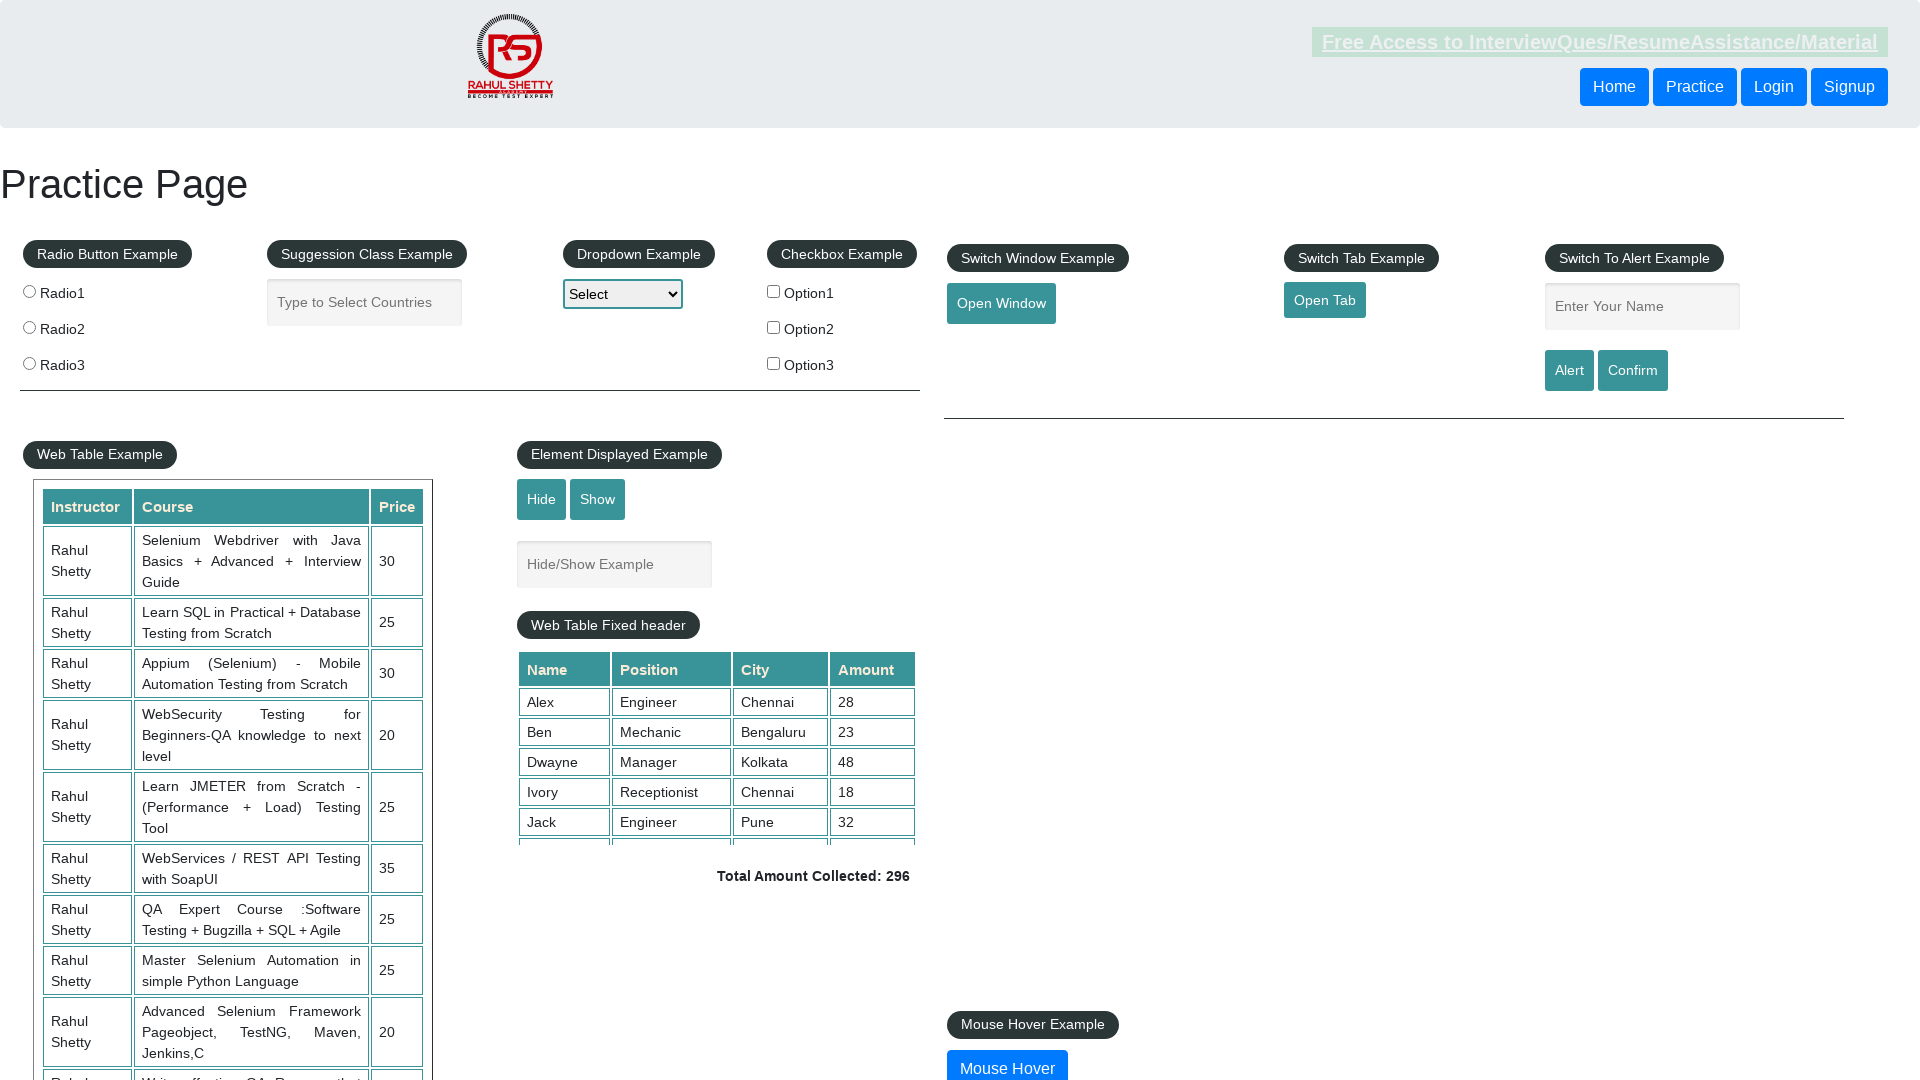

Page DOM content loaded
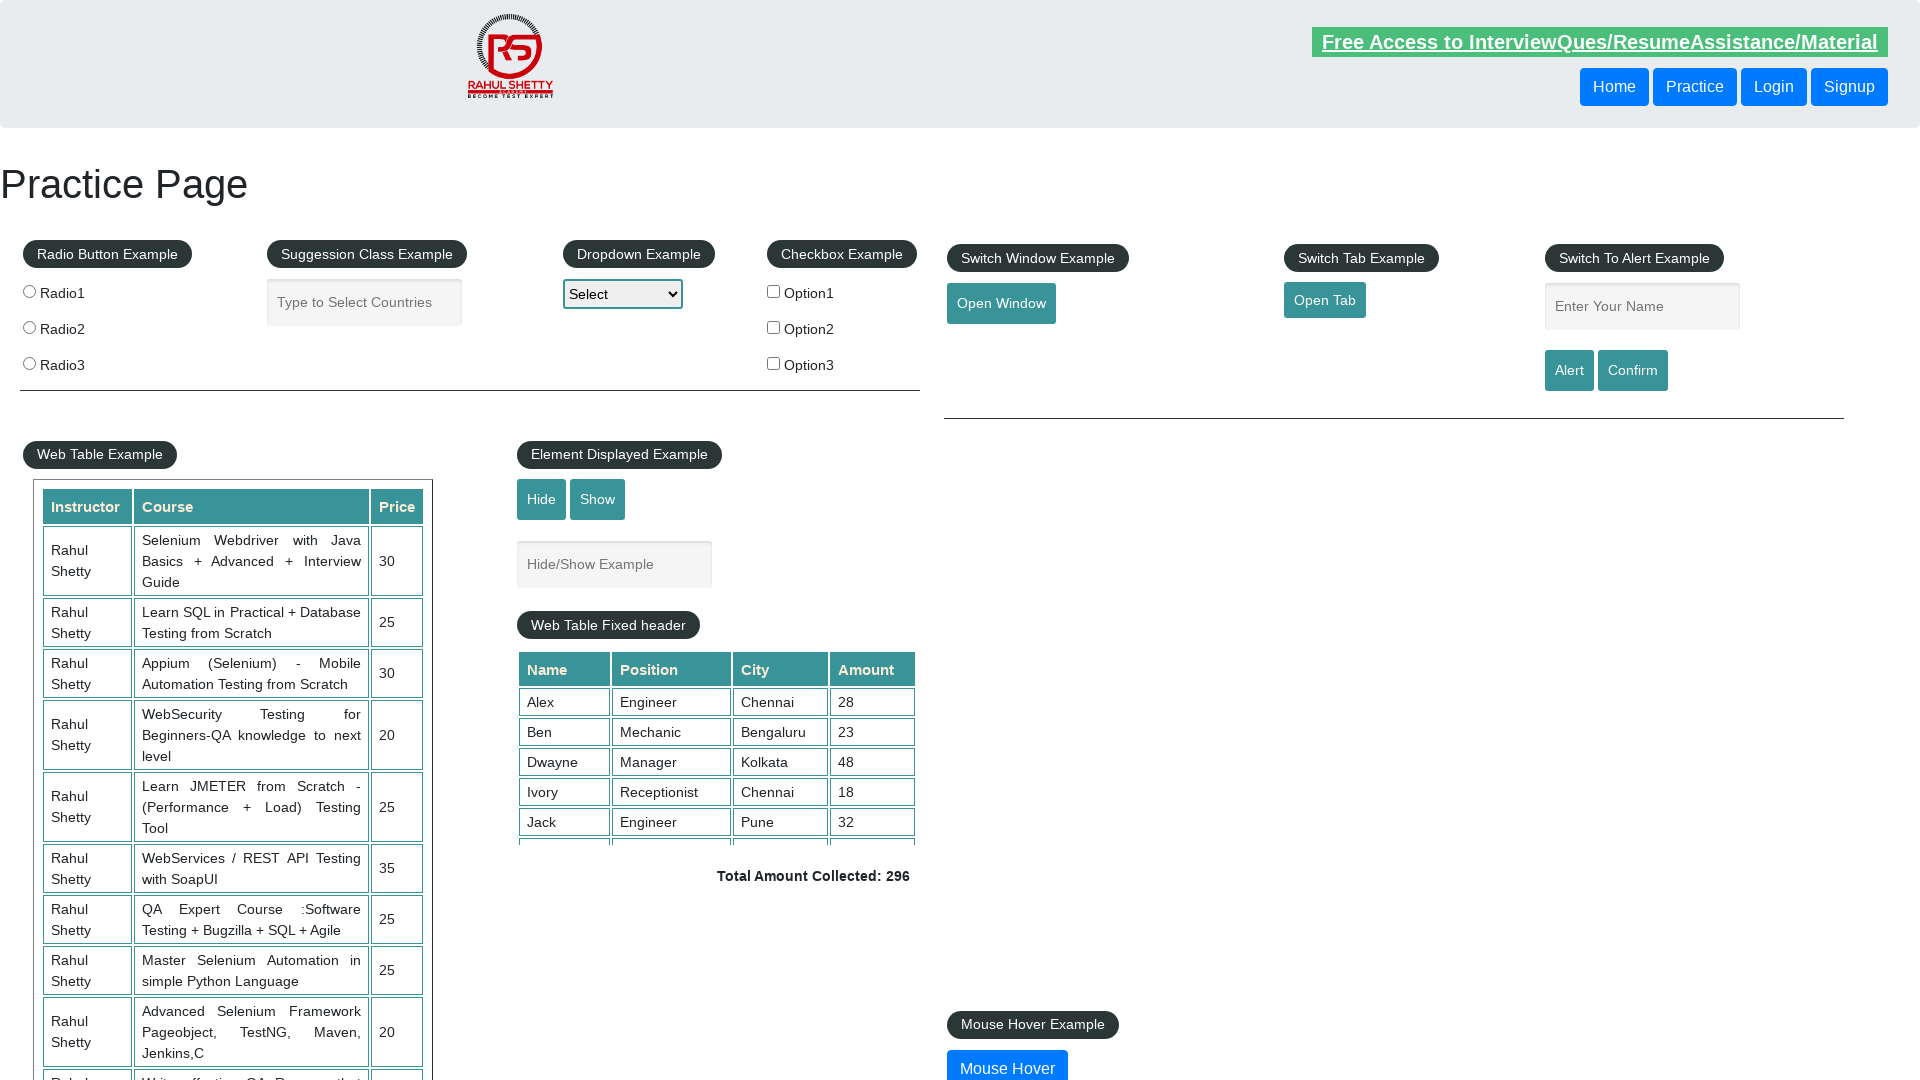

Navigated back in browser history
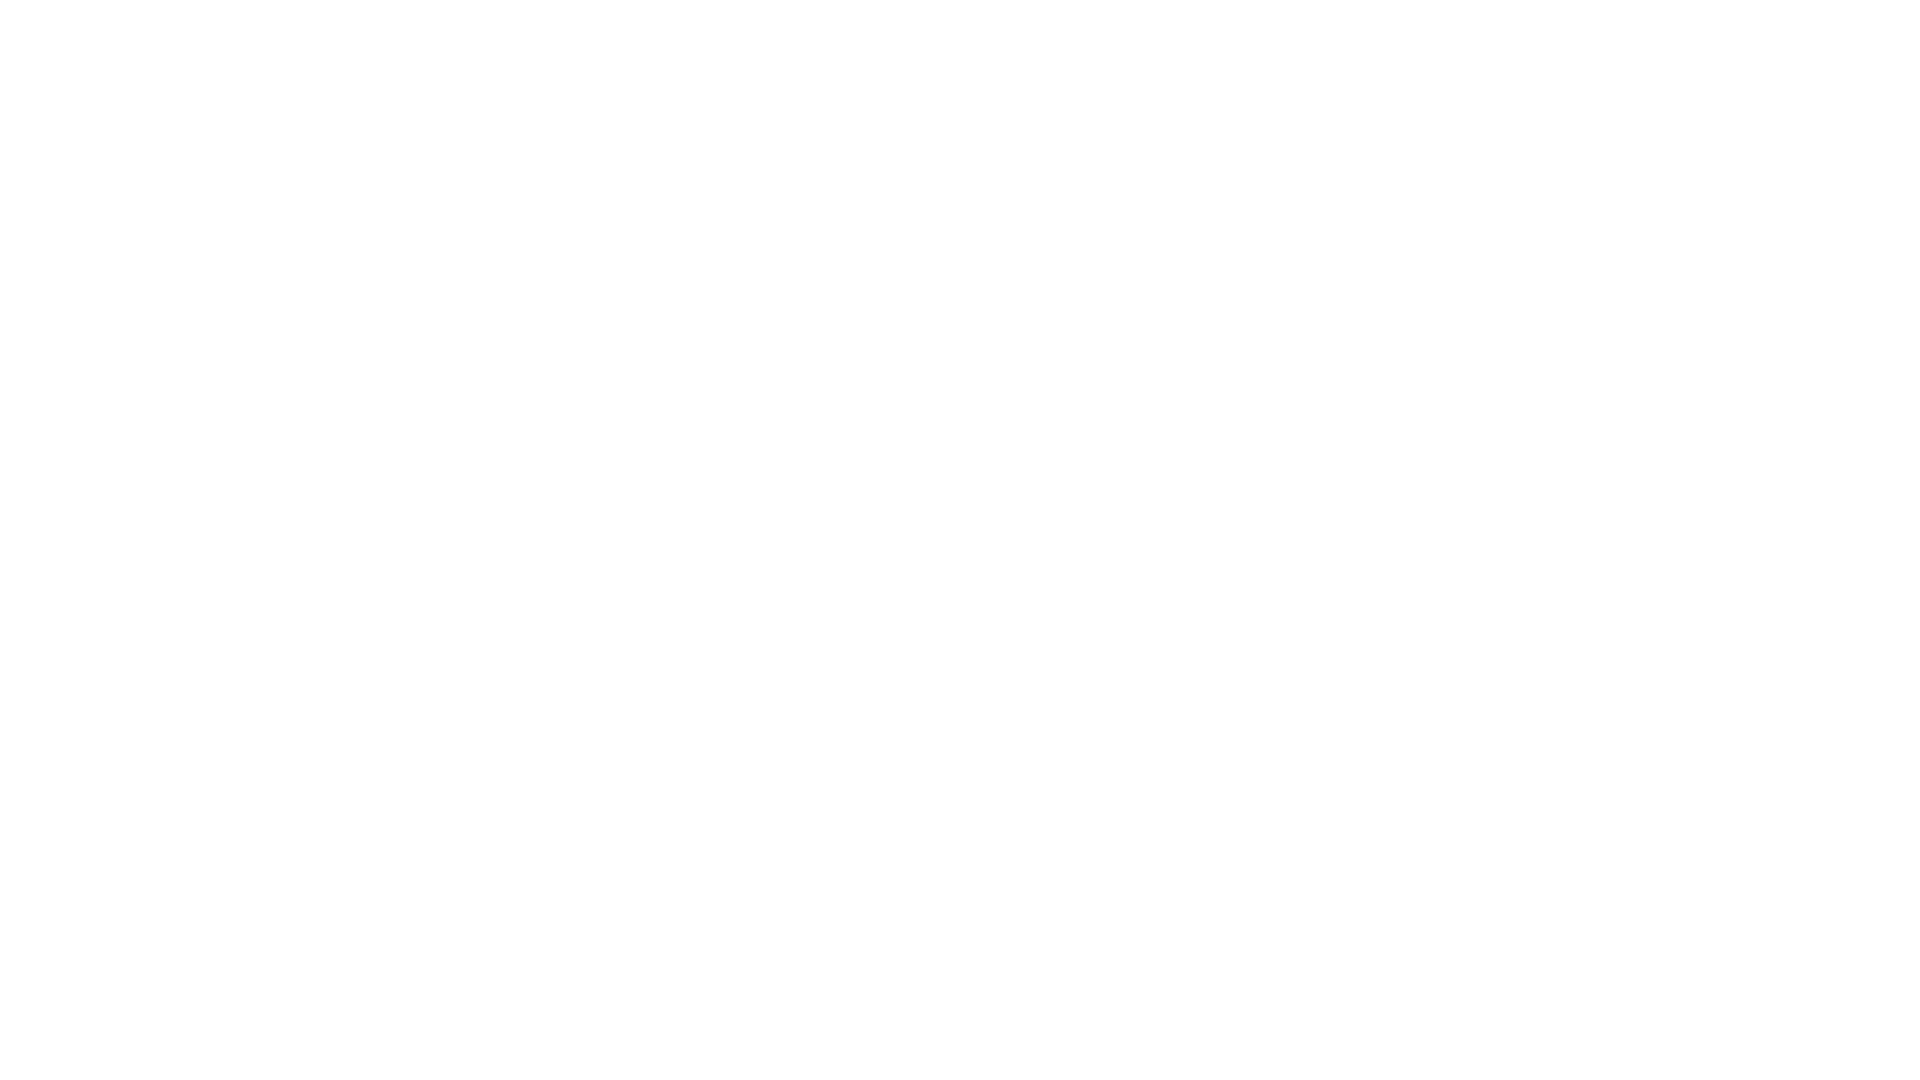

Navigated forward in browser history
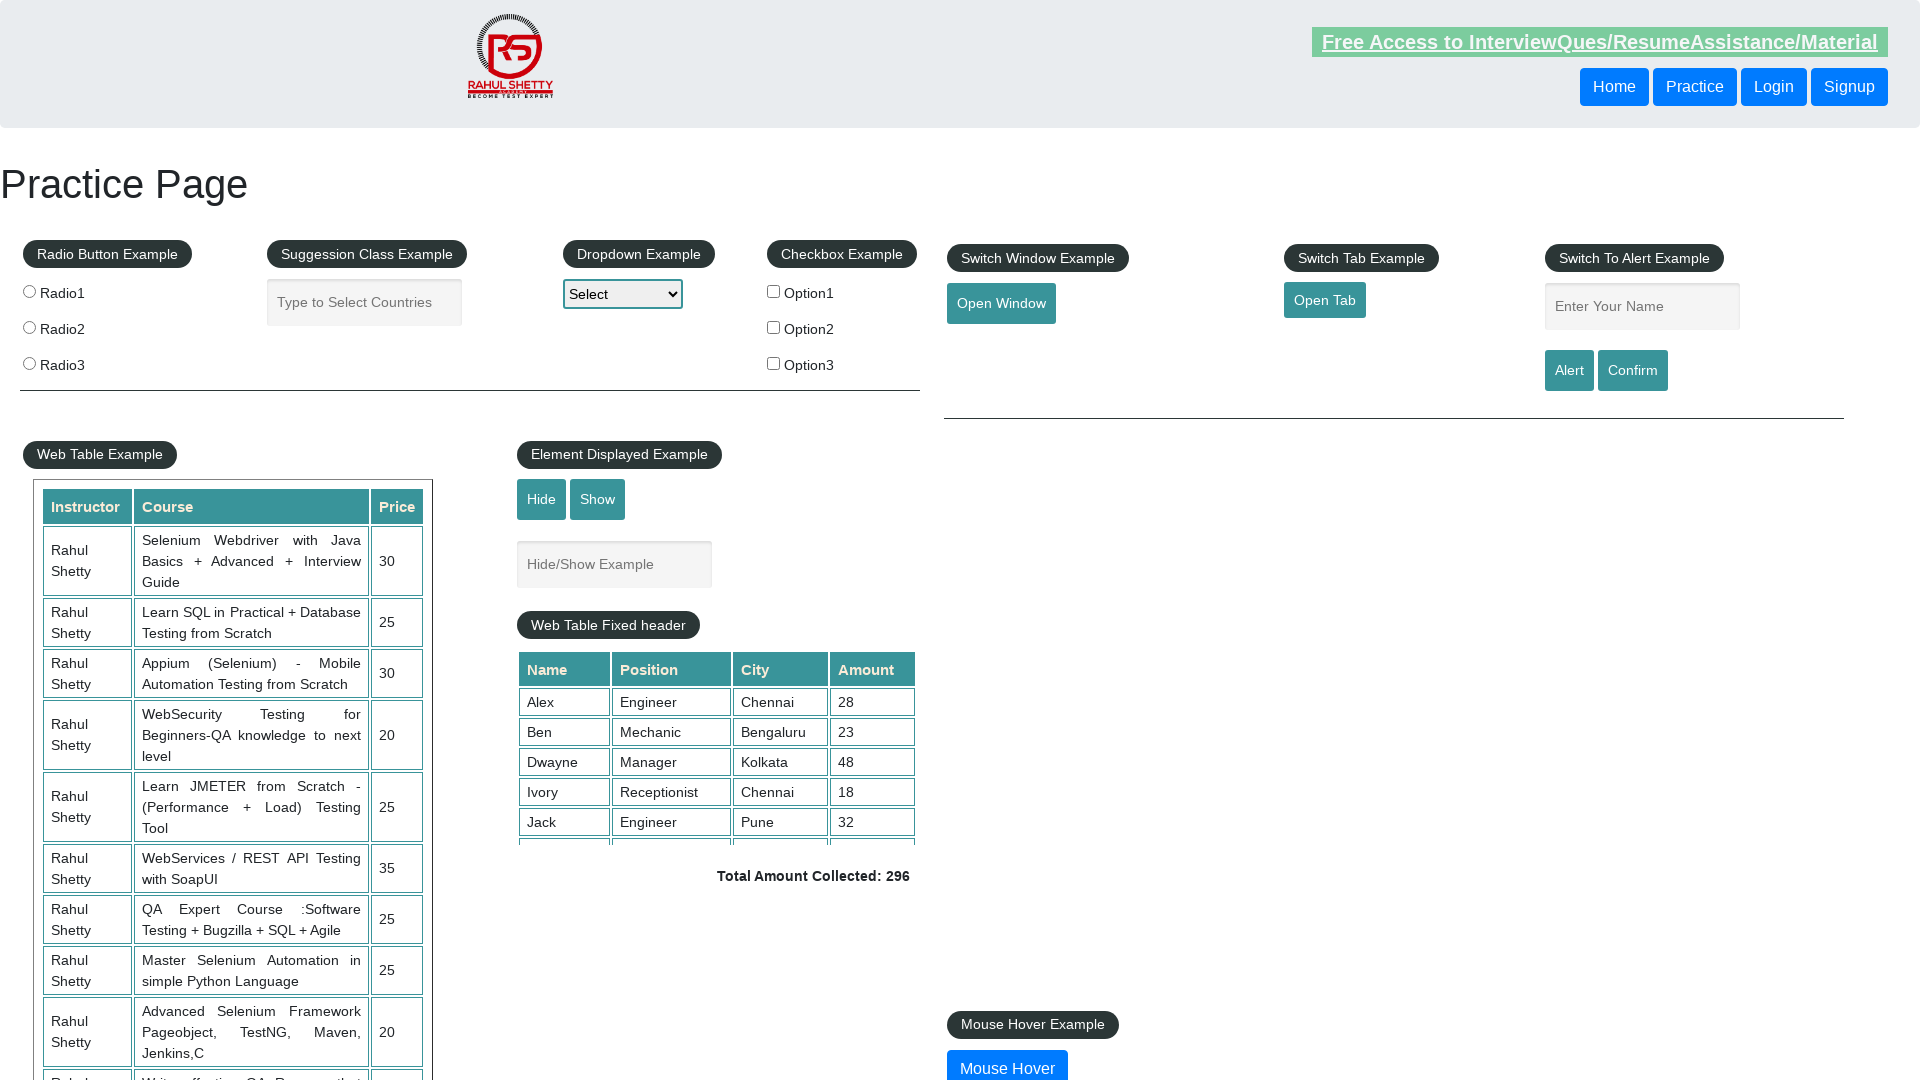

Refreshed the current page
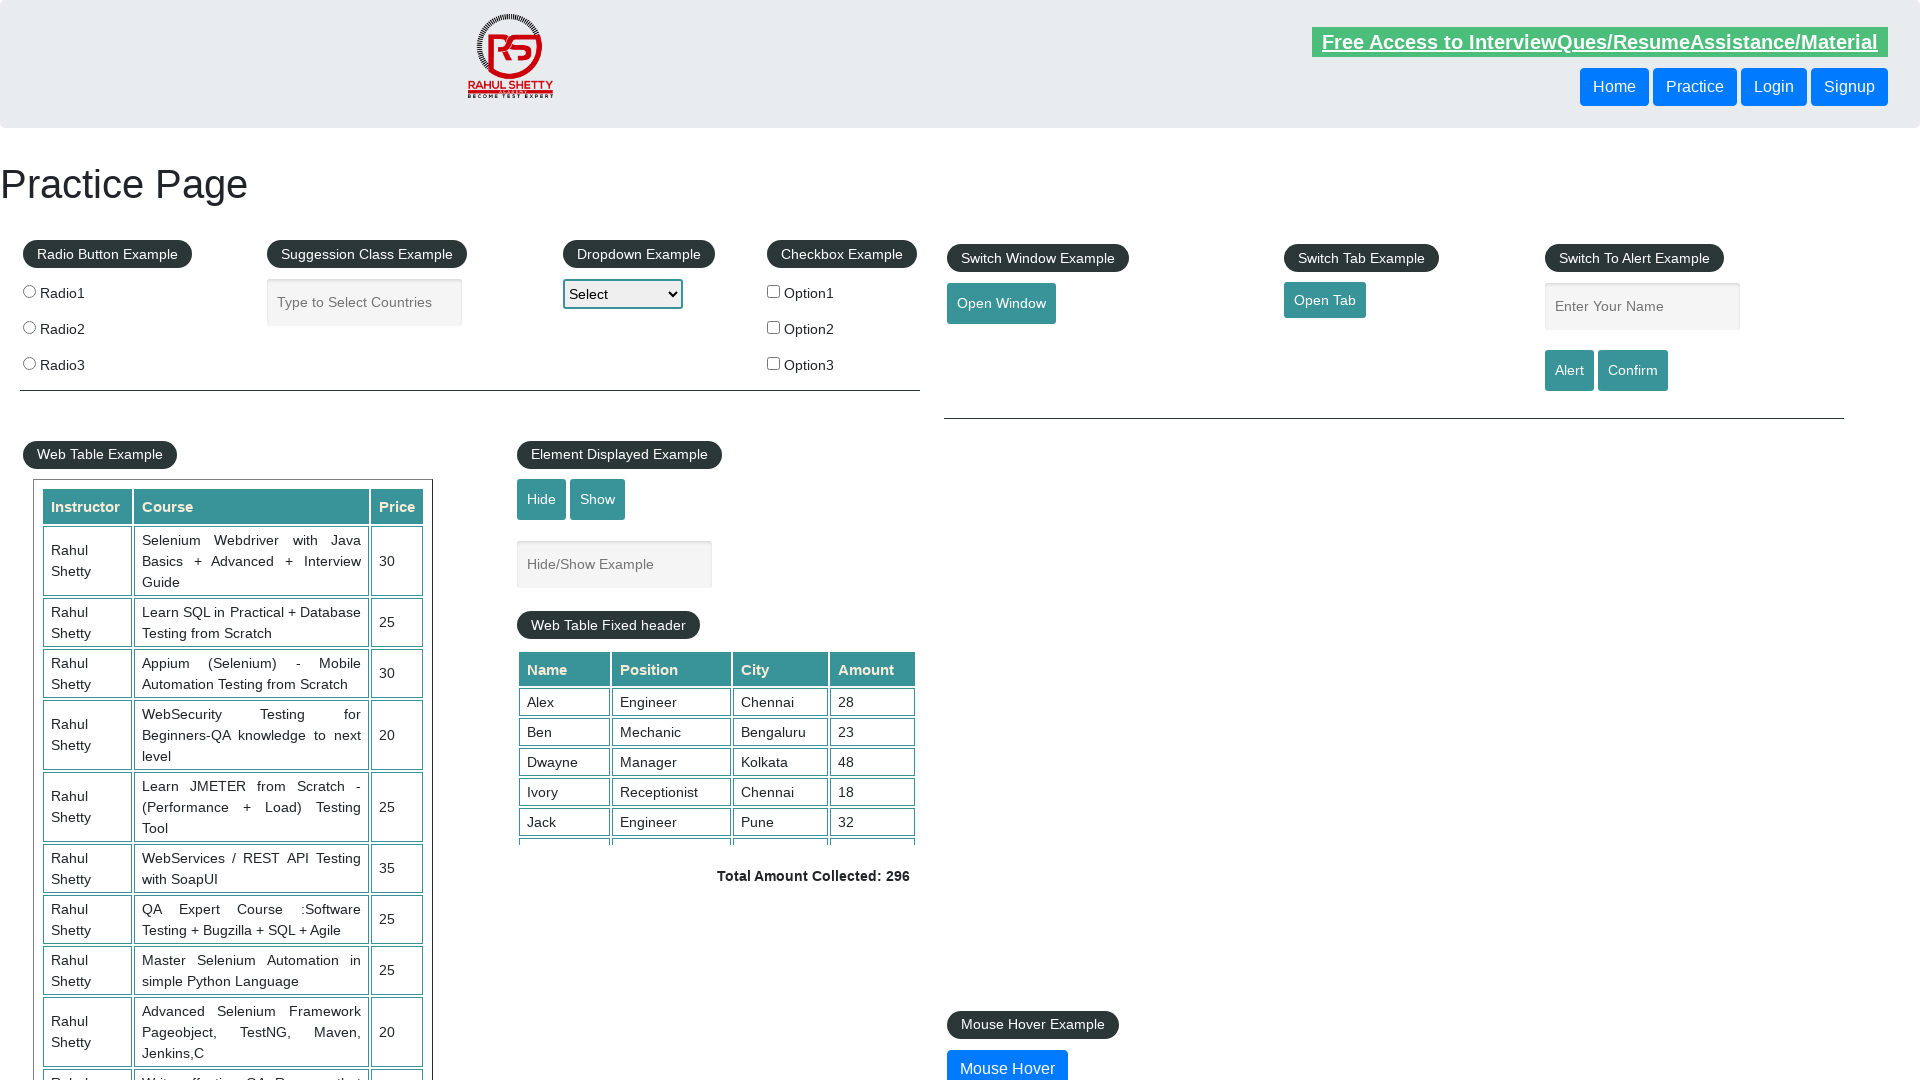

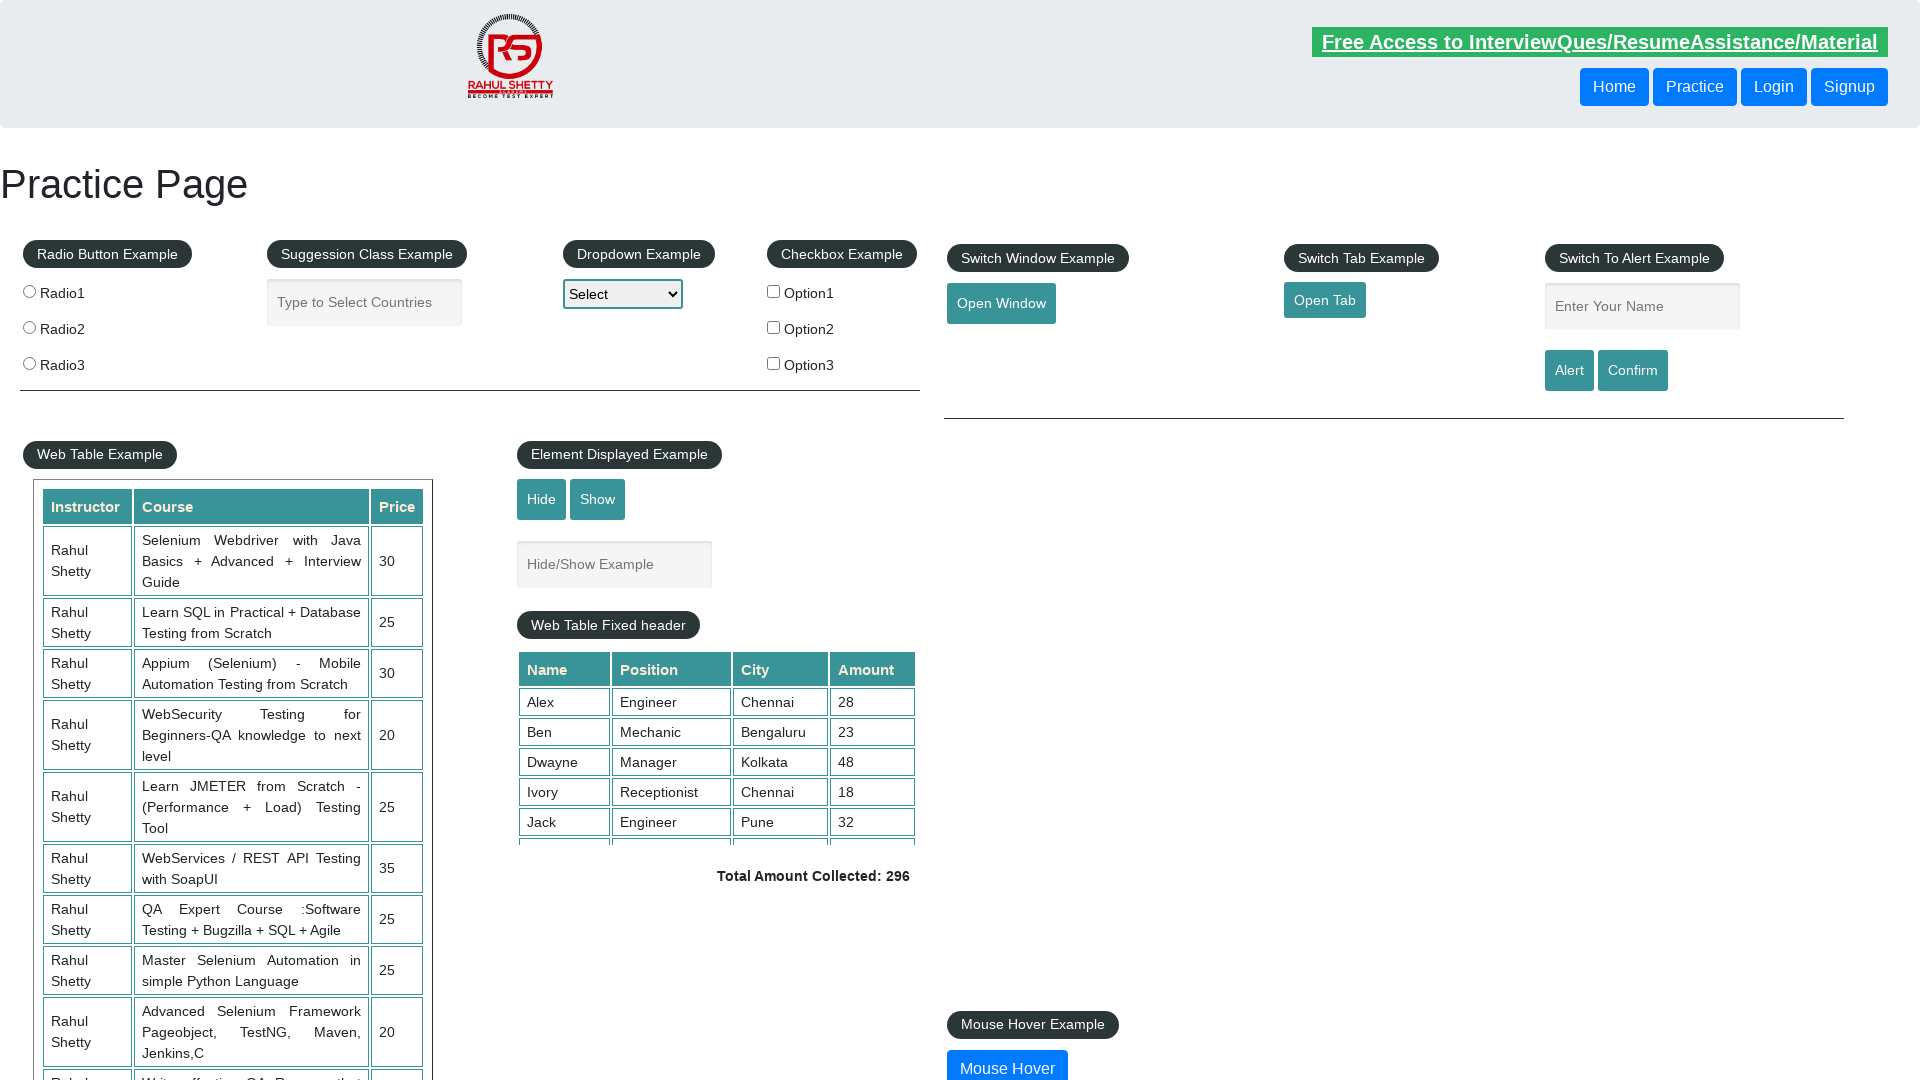